Tests JavaScript alert handling on a w3schools tryit page by checking for alert presence states

Starting URL: http://www.w3schools.com/js/tryit.asp?filename=tryjs_alert

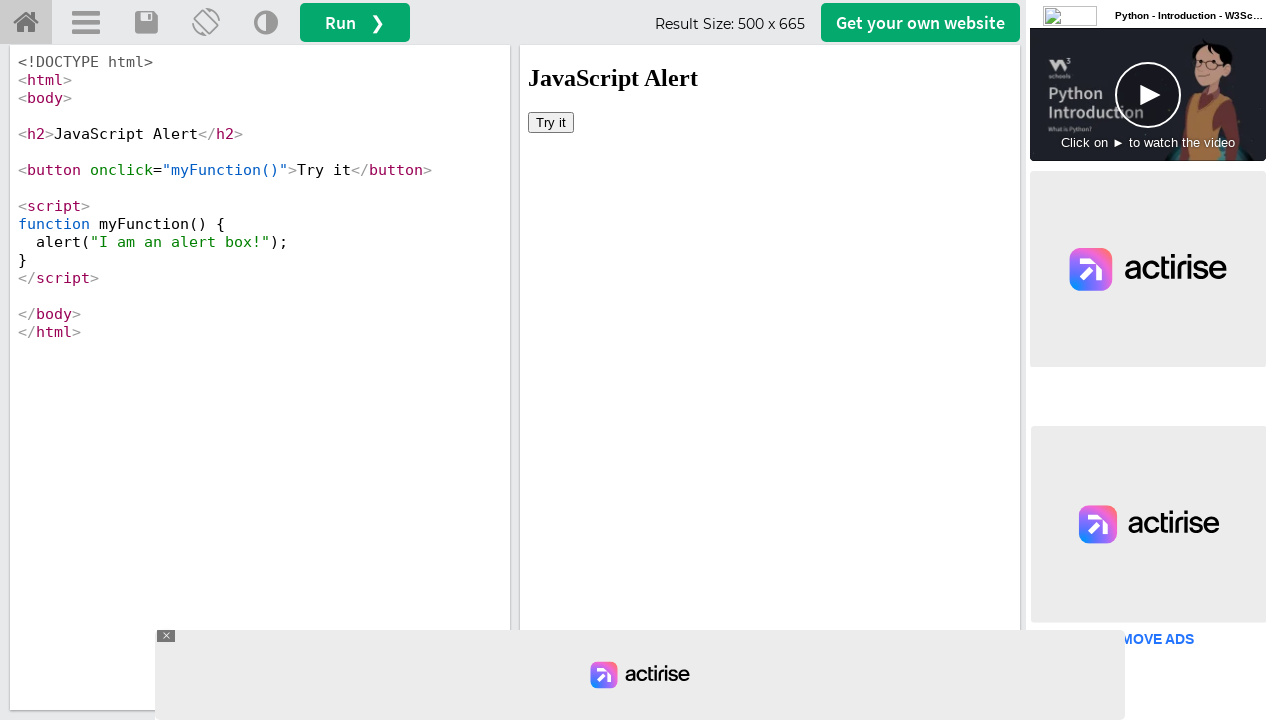

Page loaded with domcontentloaded state
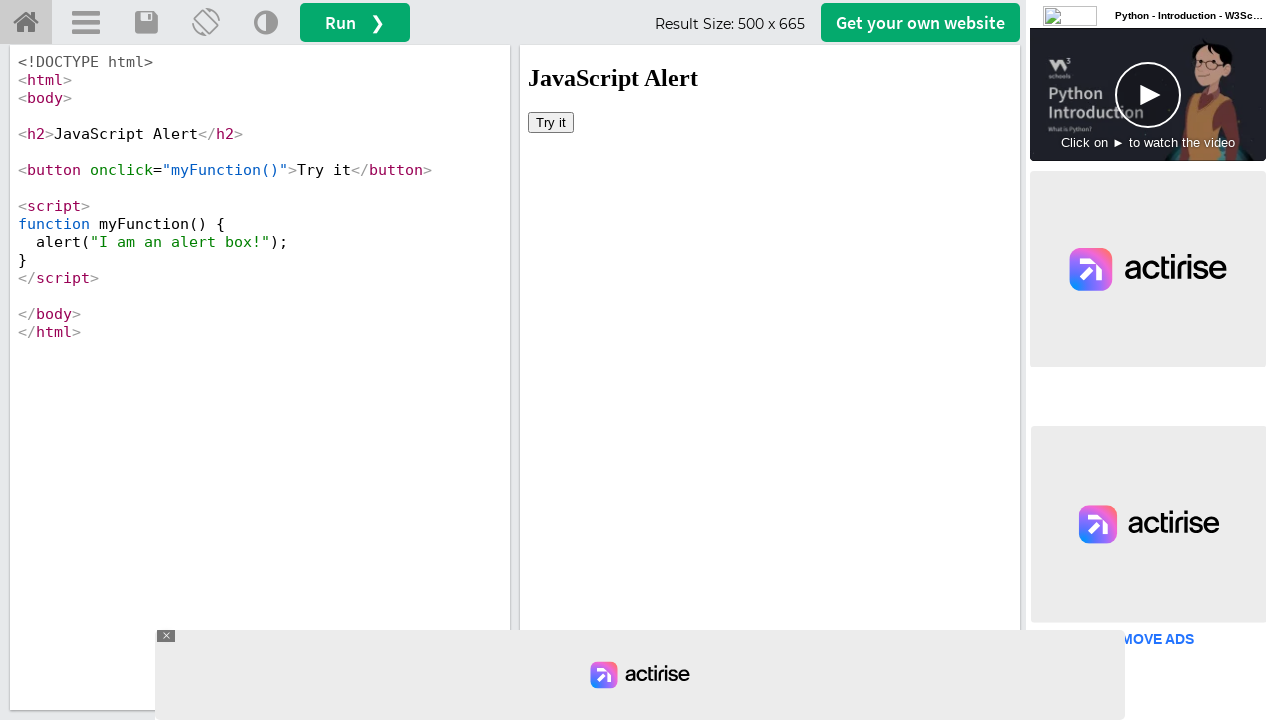

Located iframe#iframeResult
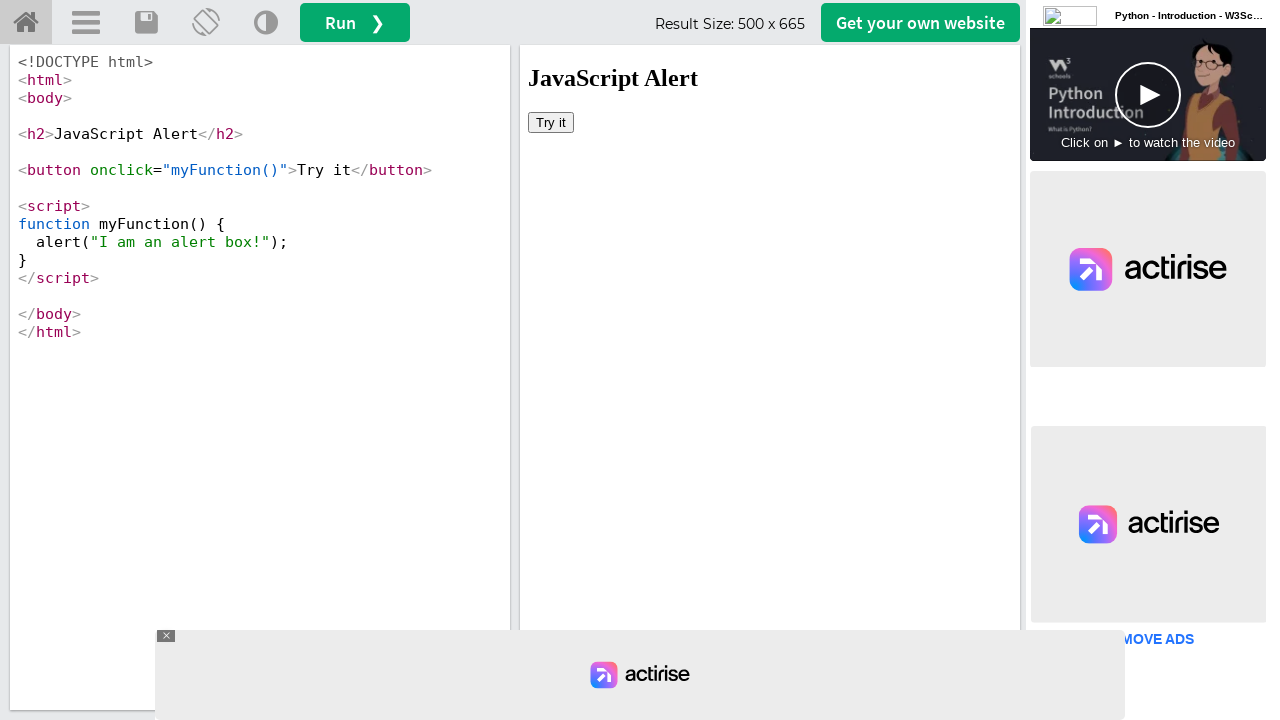

Clicked the Try it button inside the iframe to trigger alert at (551, 122) on iframe#iframeResult >> internal:control=enter-frame >> button
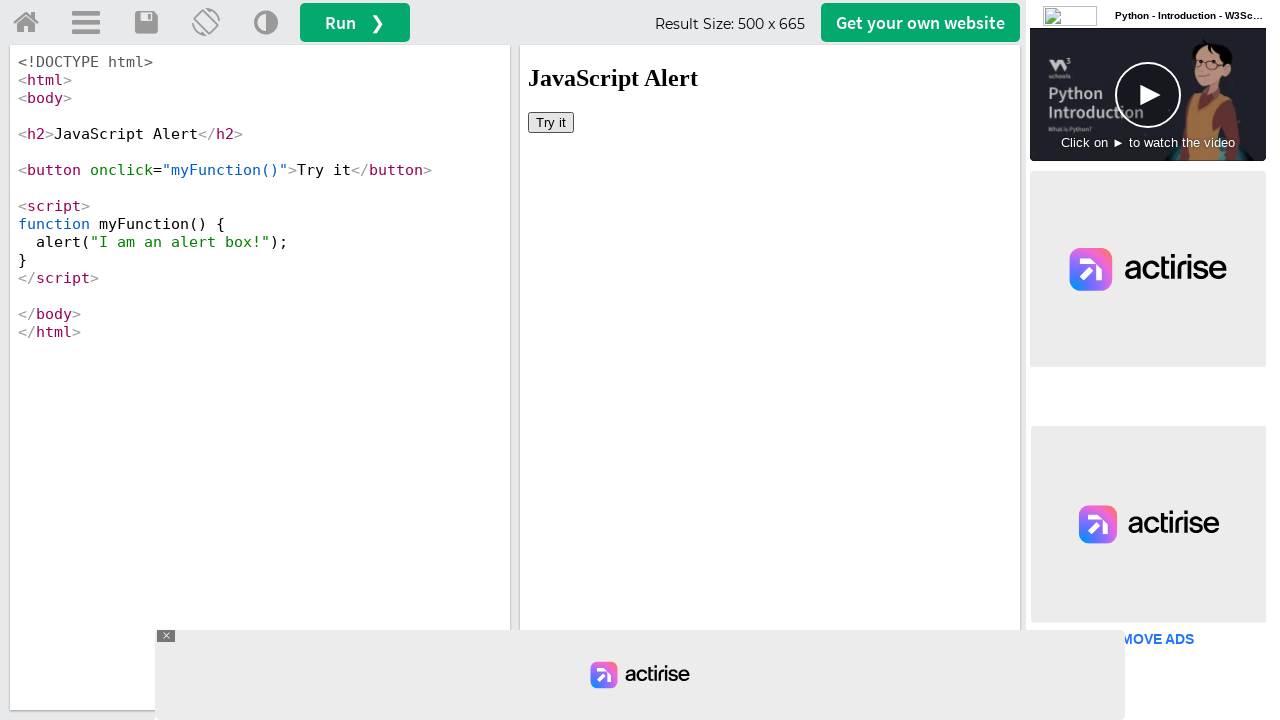

Registered dialog handler to accept alerts
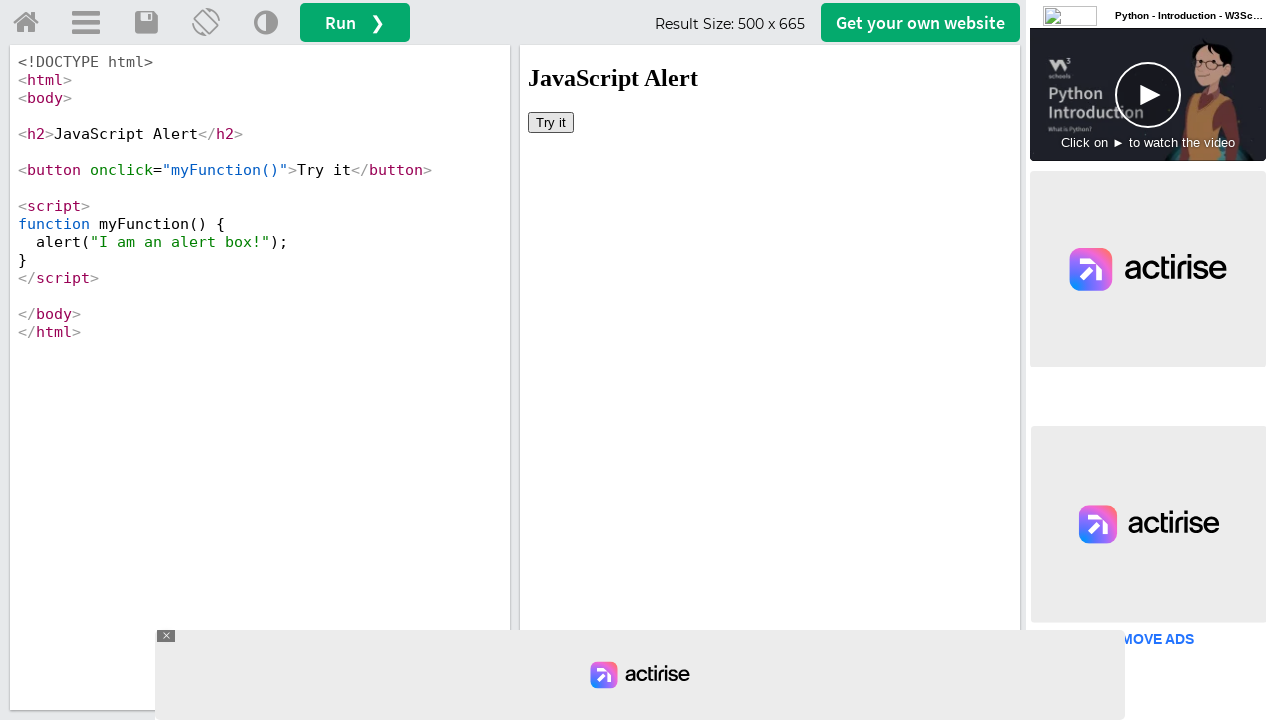

Waited 1000ms for dialog to appear and be handled
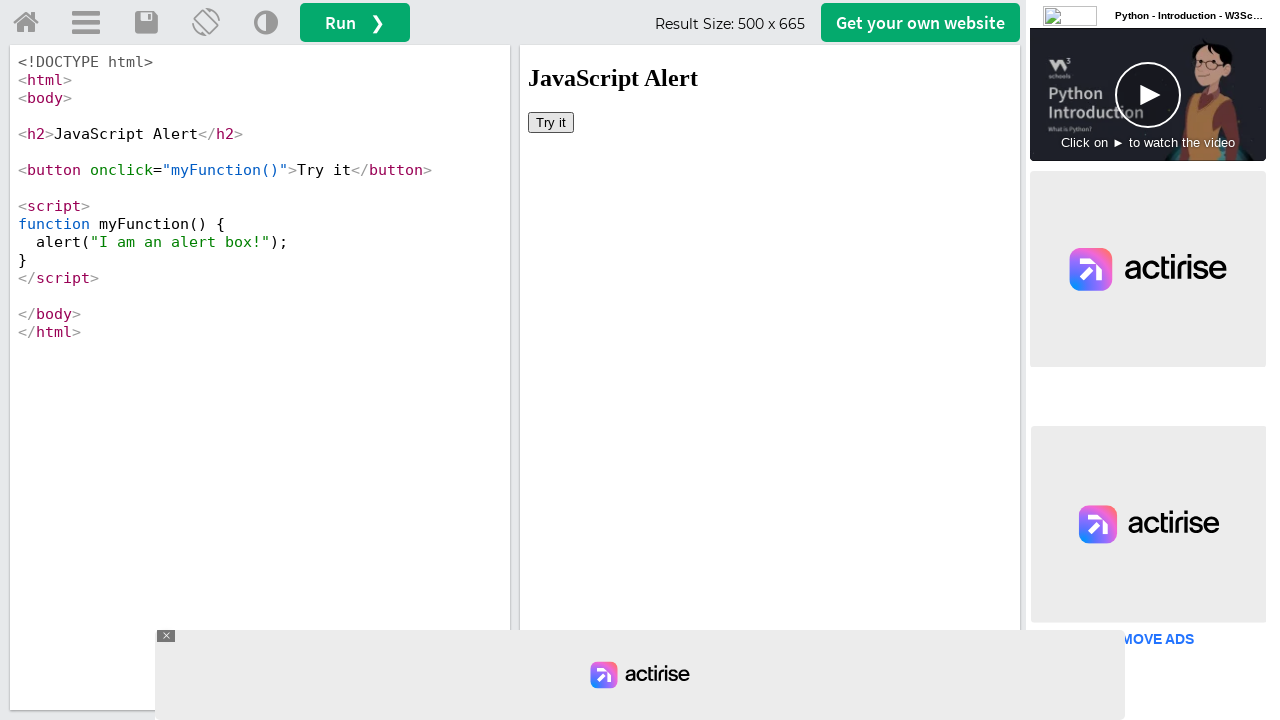

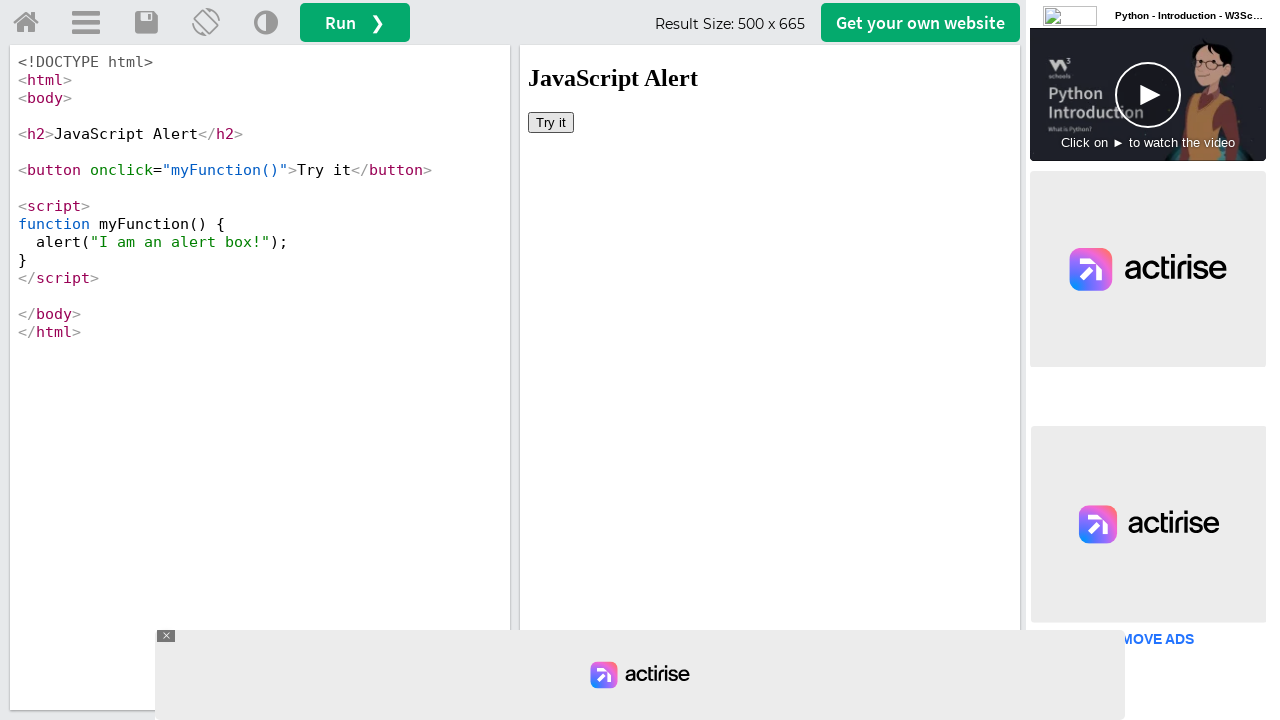